Tests select dropdown functionality by selecting single and multiple values from dropdowns, then verifying the results

Starting URL: https://savkk.github.io/selenium-practice/

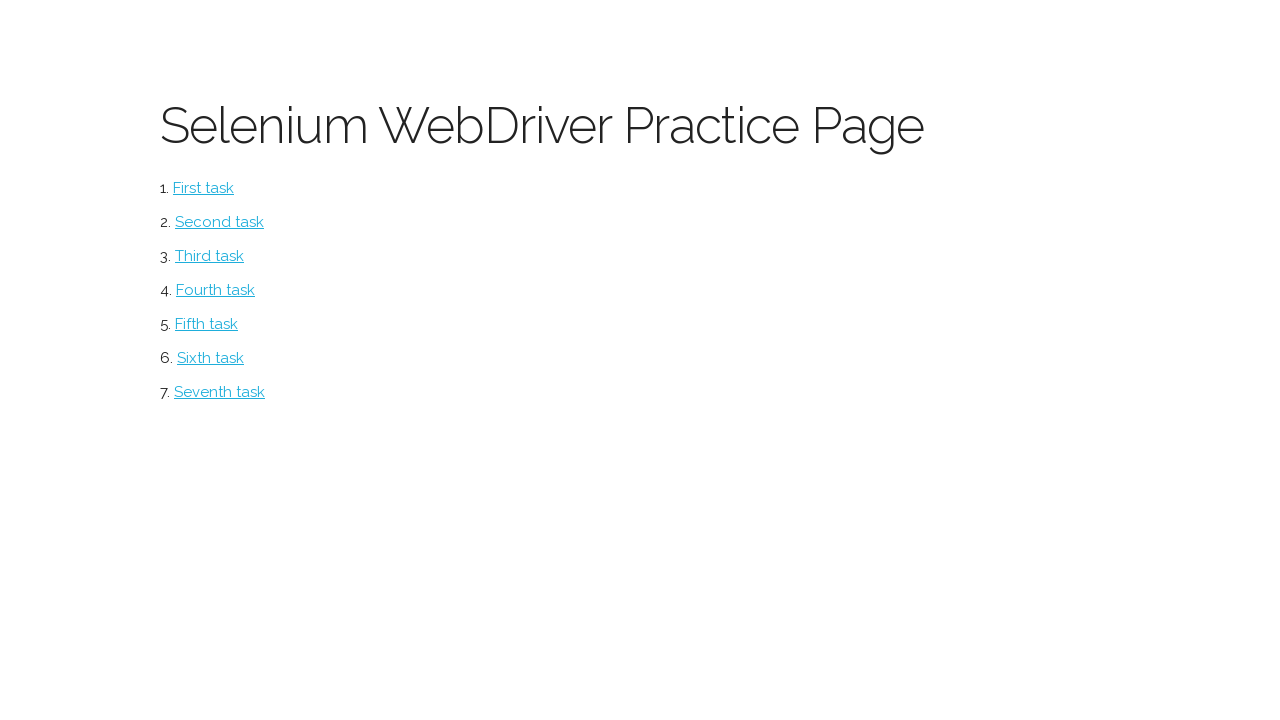

Clicked on select menu option at (210, 256) on #select
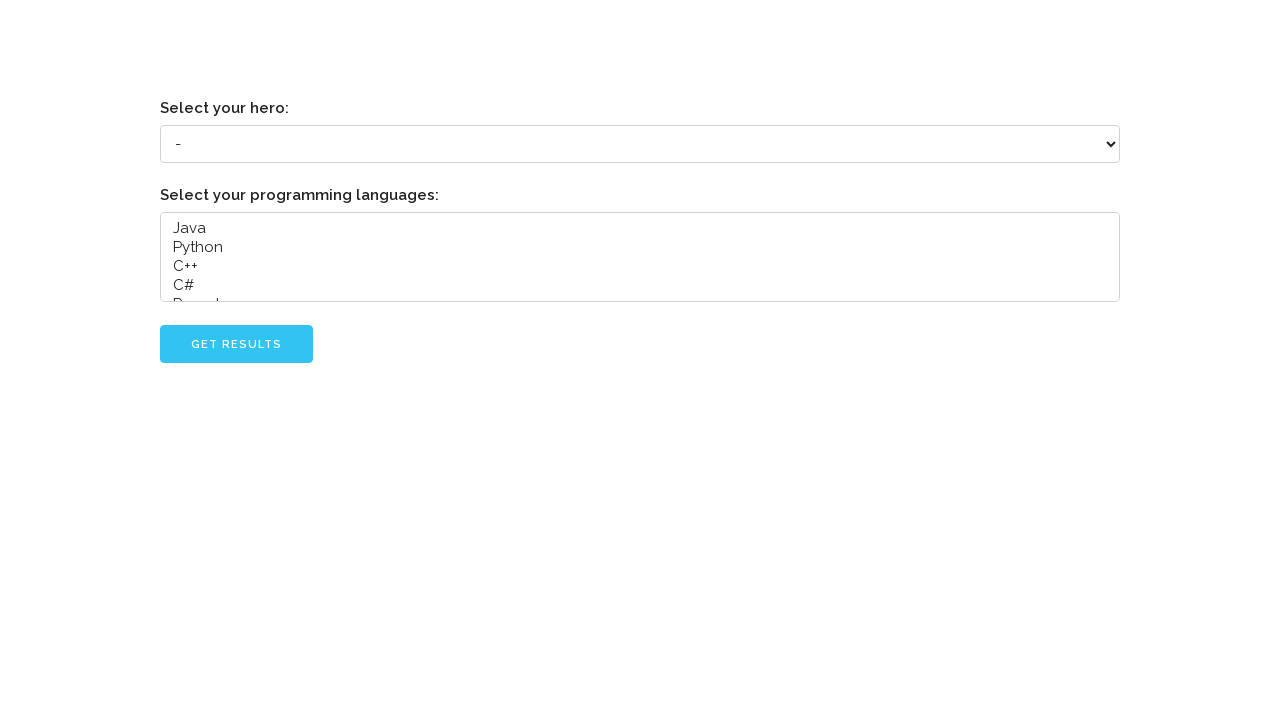

Selected single value from hero dropdown by index 2 on select[name='hero']
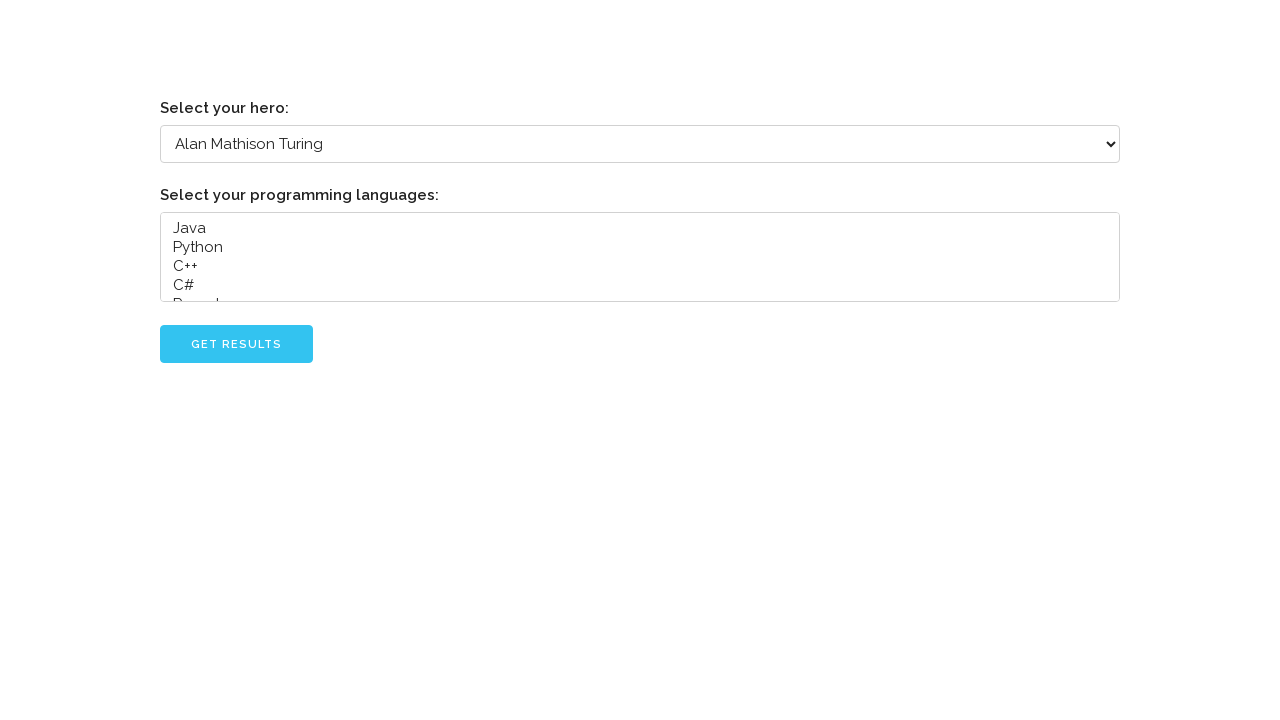

Selected multiple values from languages dropdown: Java, Python, C# on select[name='languages']
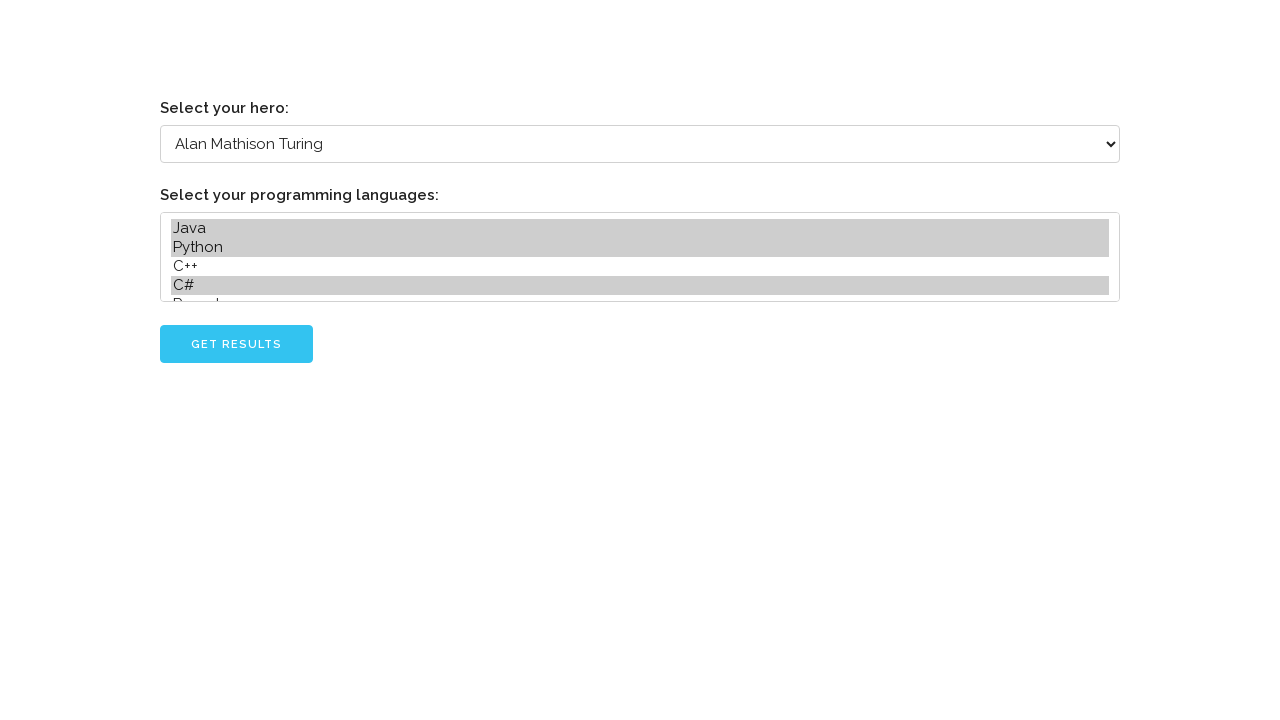

Clicked submit button to verify selections at (236, 344) on #go
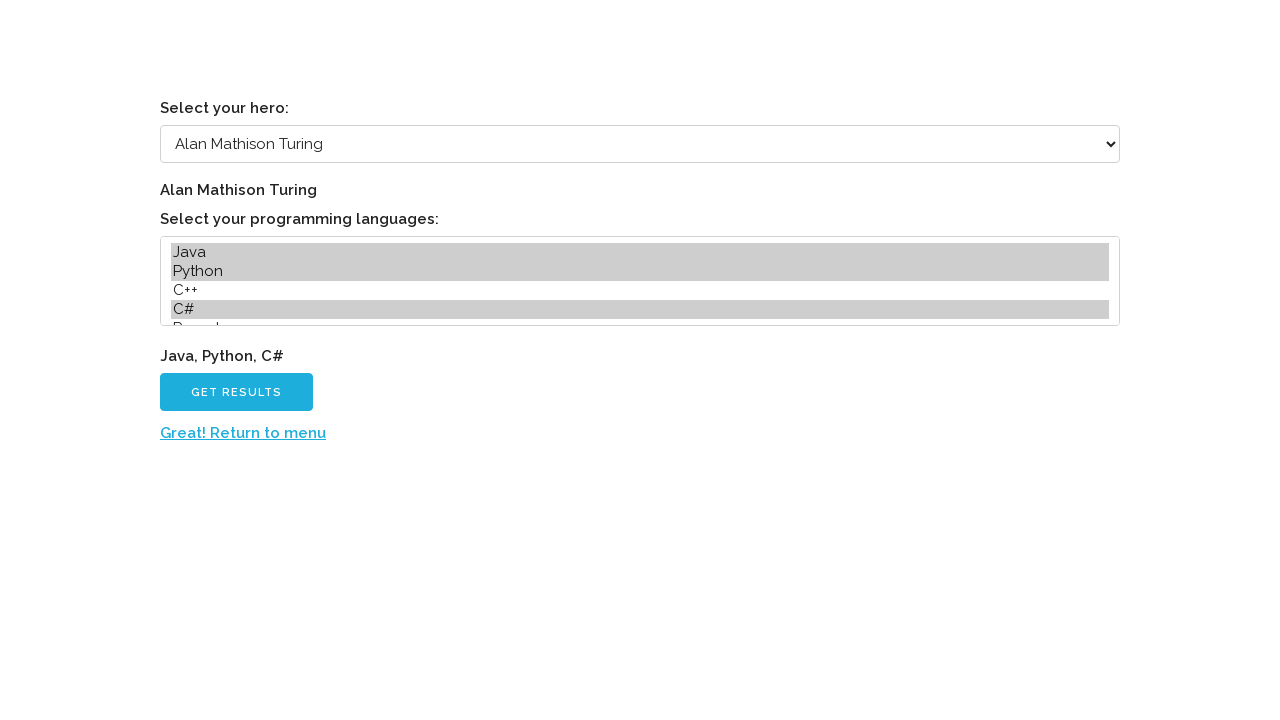

Results label appeared, confirming successful form submission
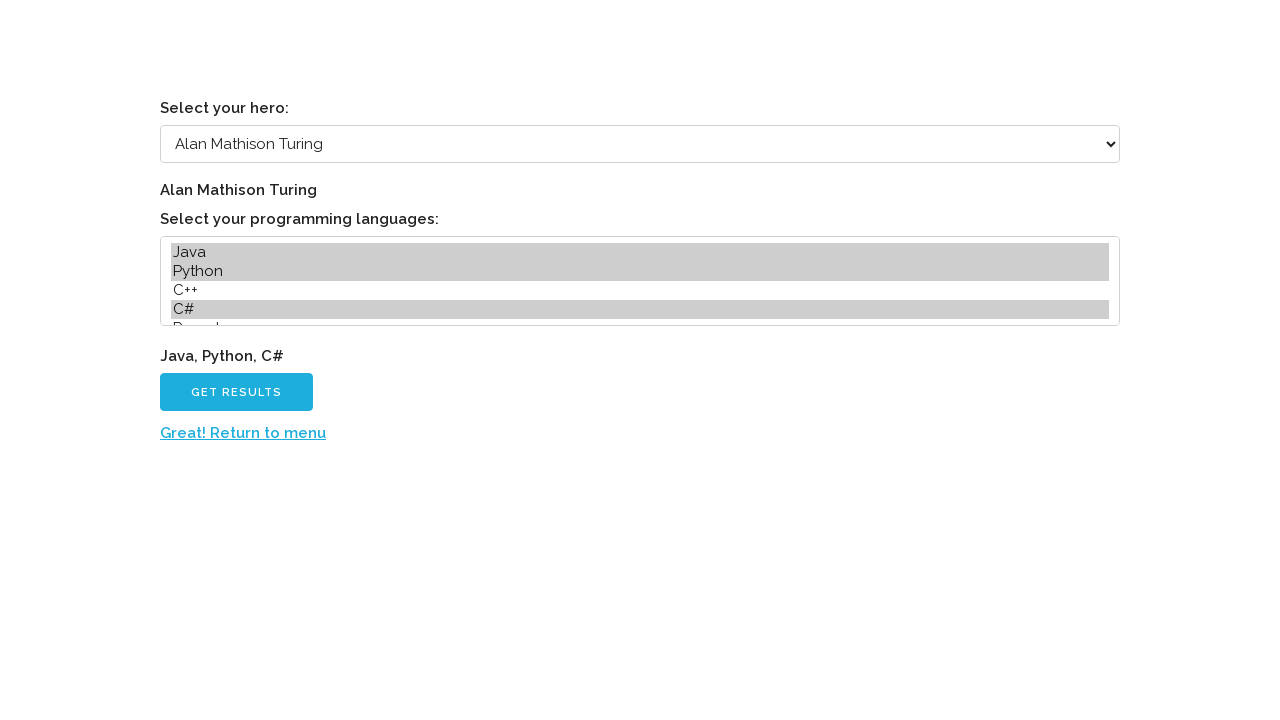

Clicked return link to go back at (640, 433) on #back
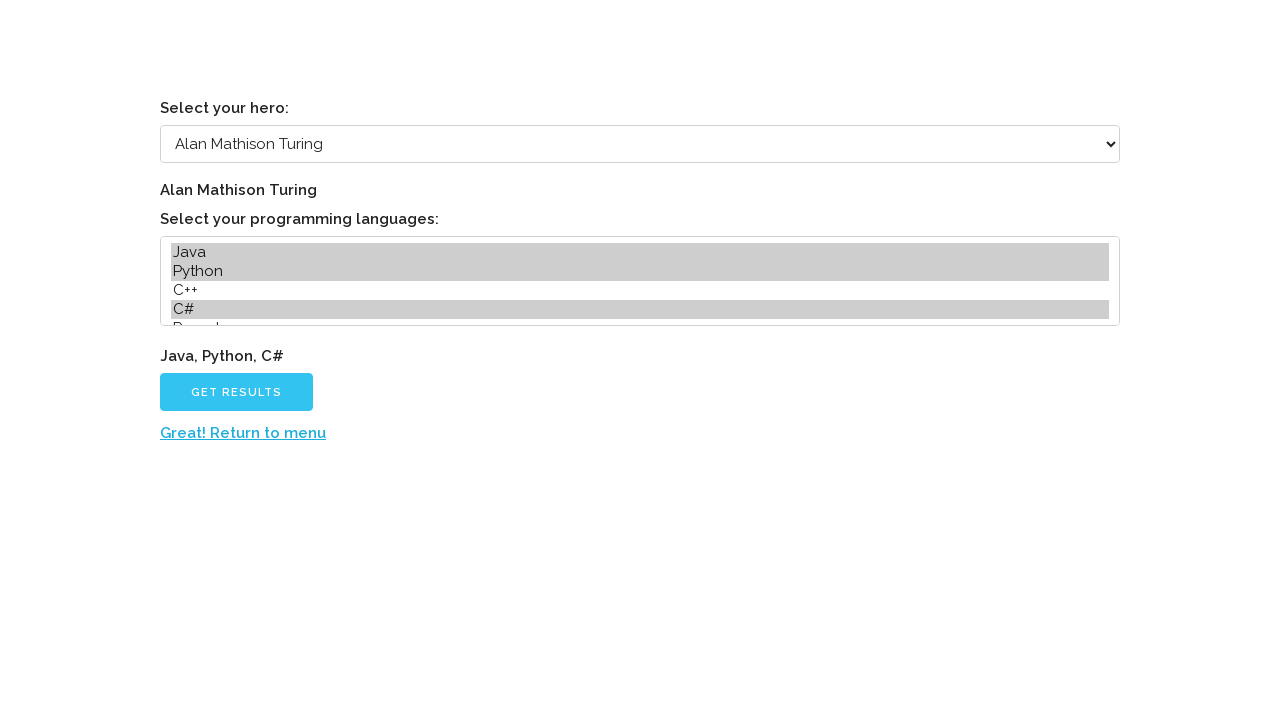

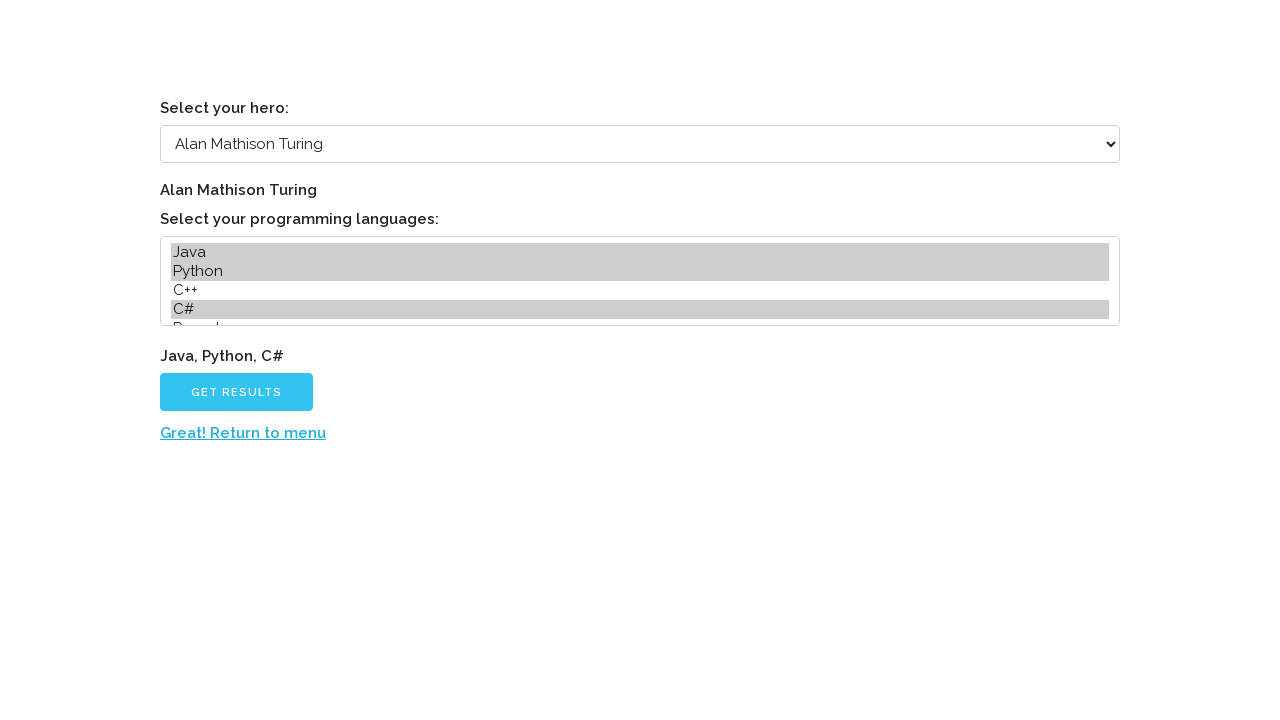